Tests geolocation mocking using DevTools by setting coordinates to Berlin, Germany (52.5043, 13.4501) and verifying the location detection website displays the mocked location.

Starting URL: https://my-location.org/

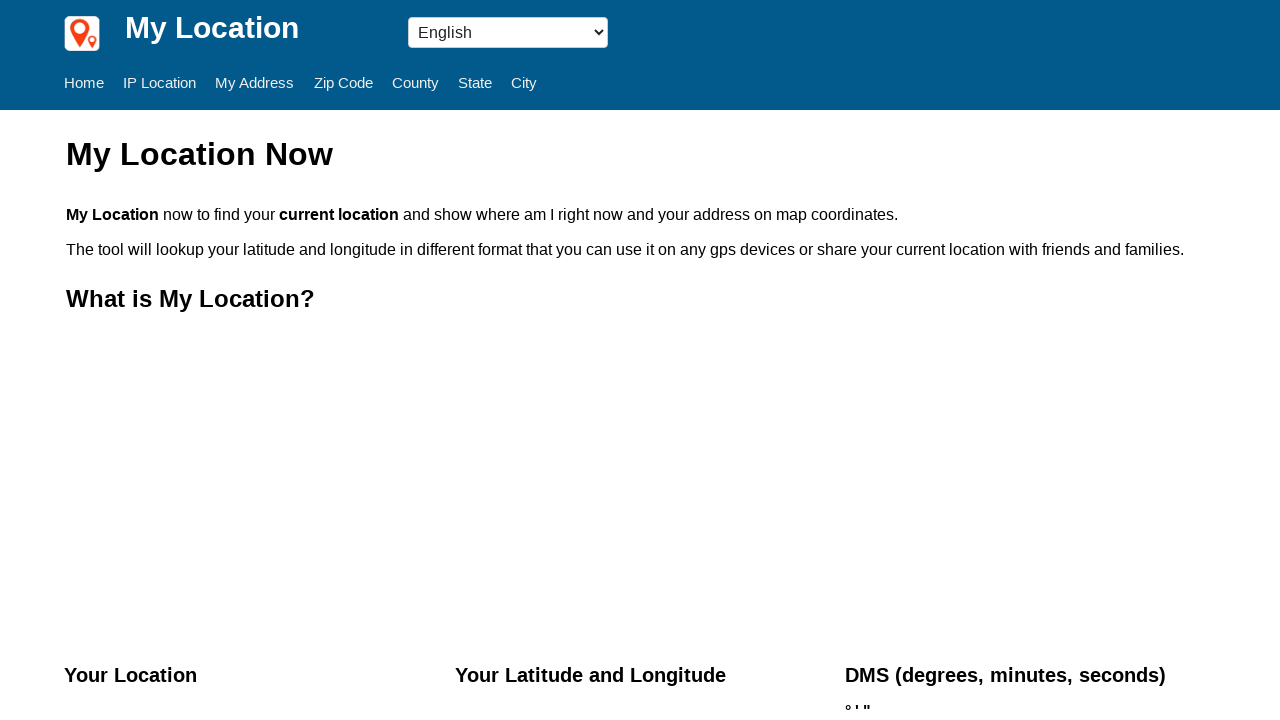

Set geolocation to Berlin, Germany coordinates (52.5043, 13.4501)
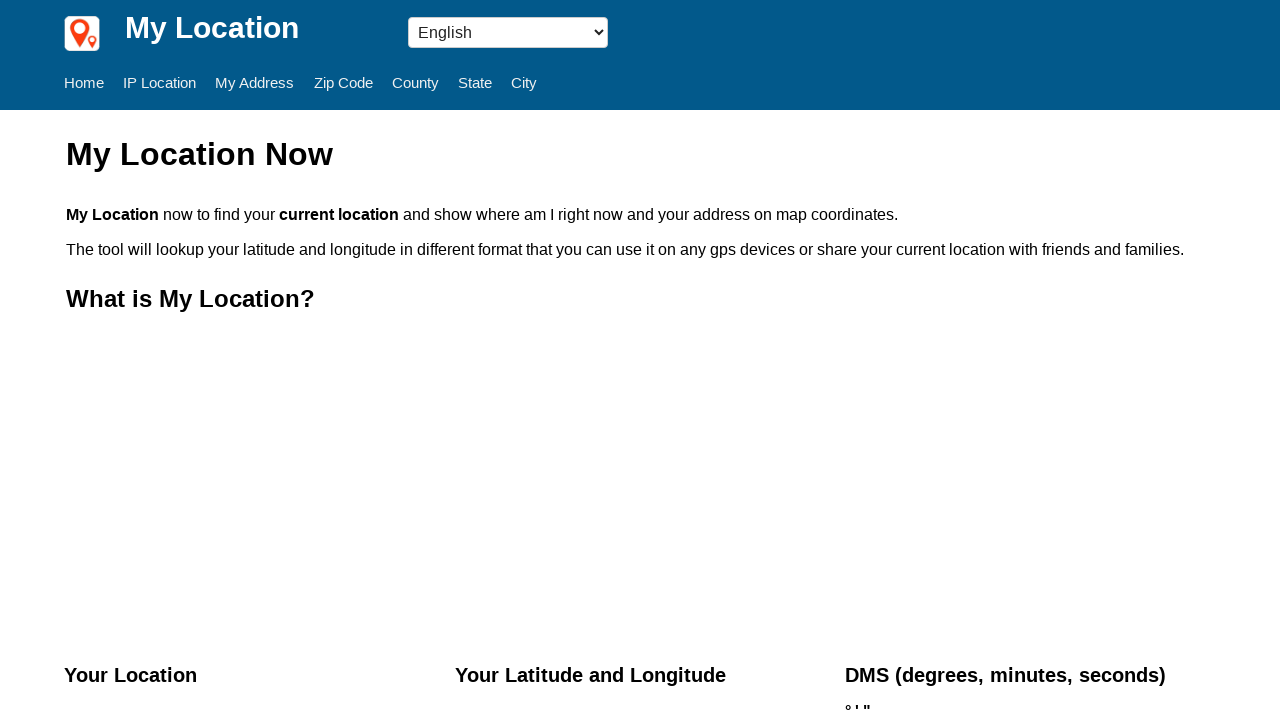

Granted geolocation permission to the context
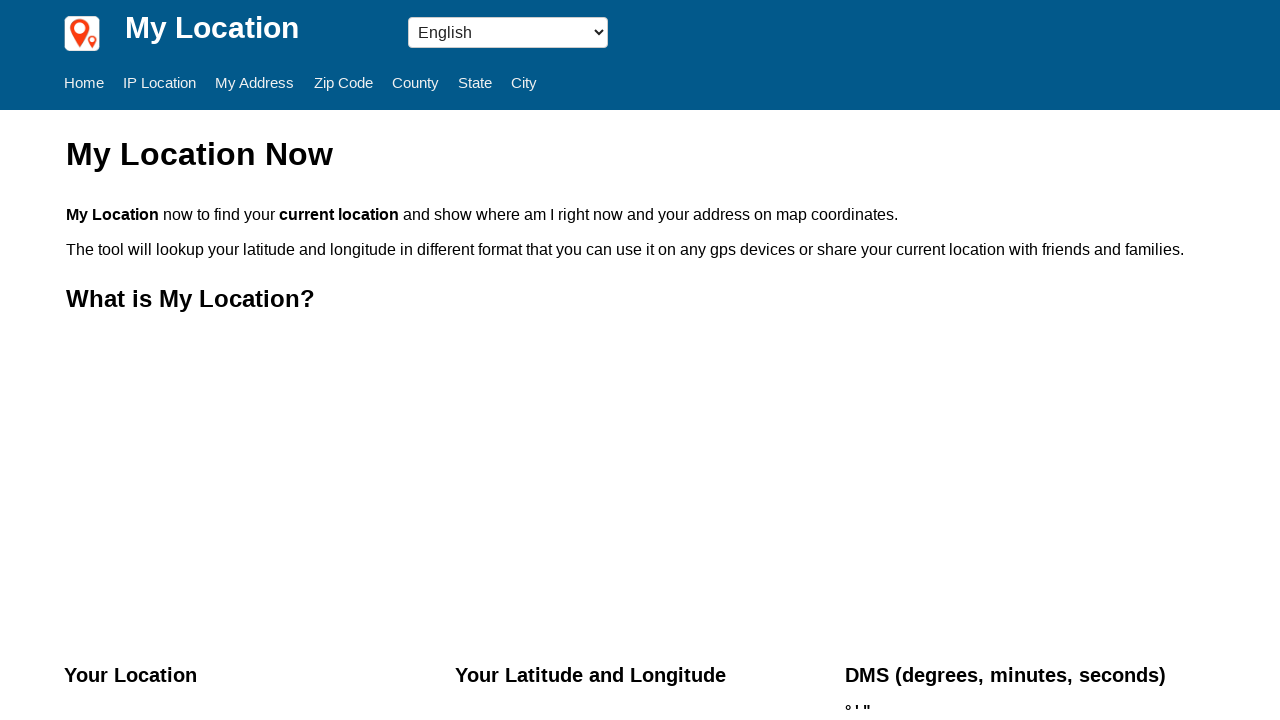

Navigated to https://my-location.org/
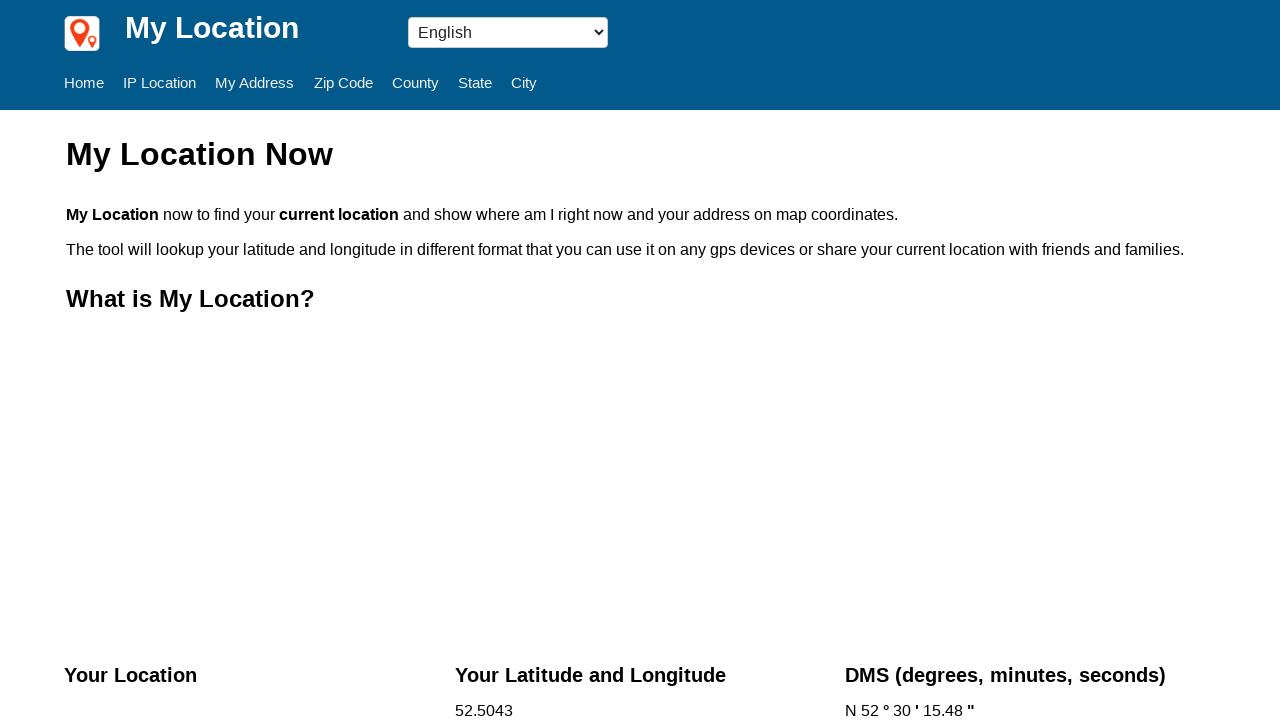

Page loaded and location detection completed
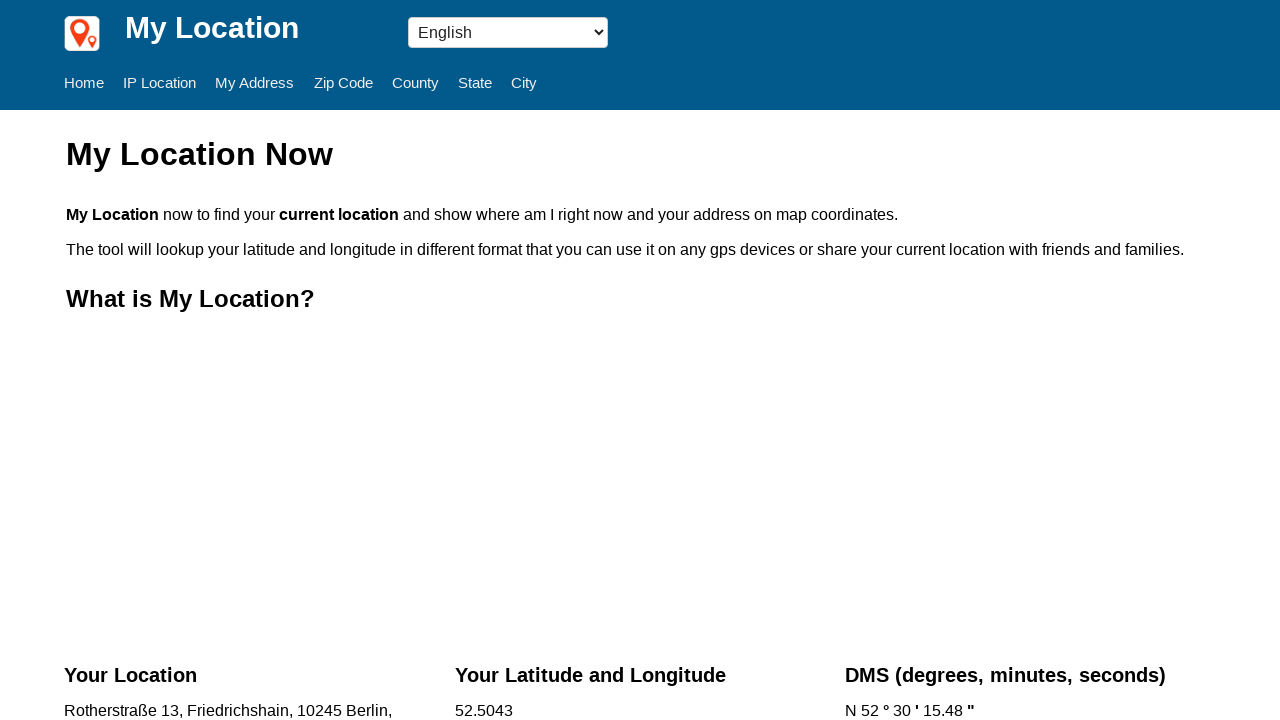

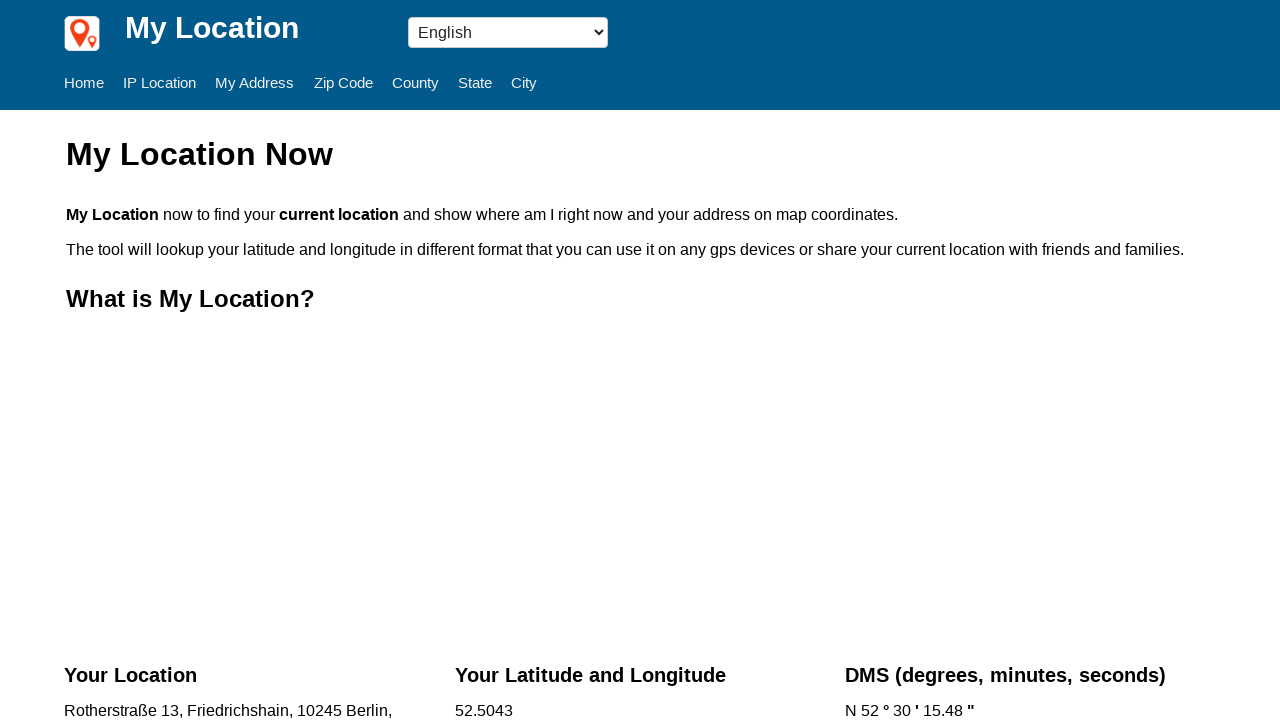